Tests checkbox functionality by clicking to check and uncheck the first checkbox, verifying its state, and counting total checkboxes on the page

Starting URL: https://rahulshettyacademy.com/AutomationPractice/

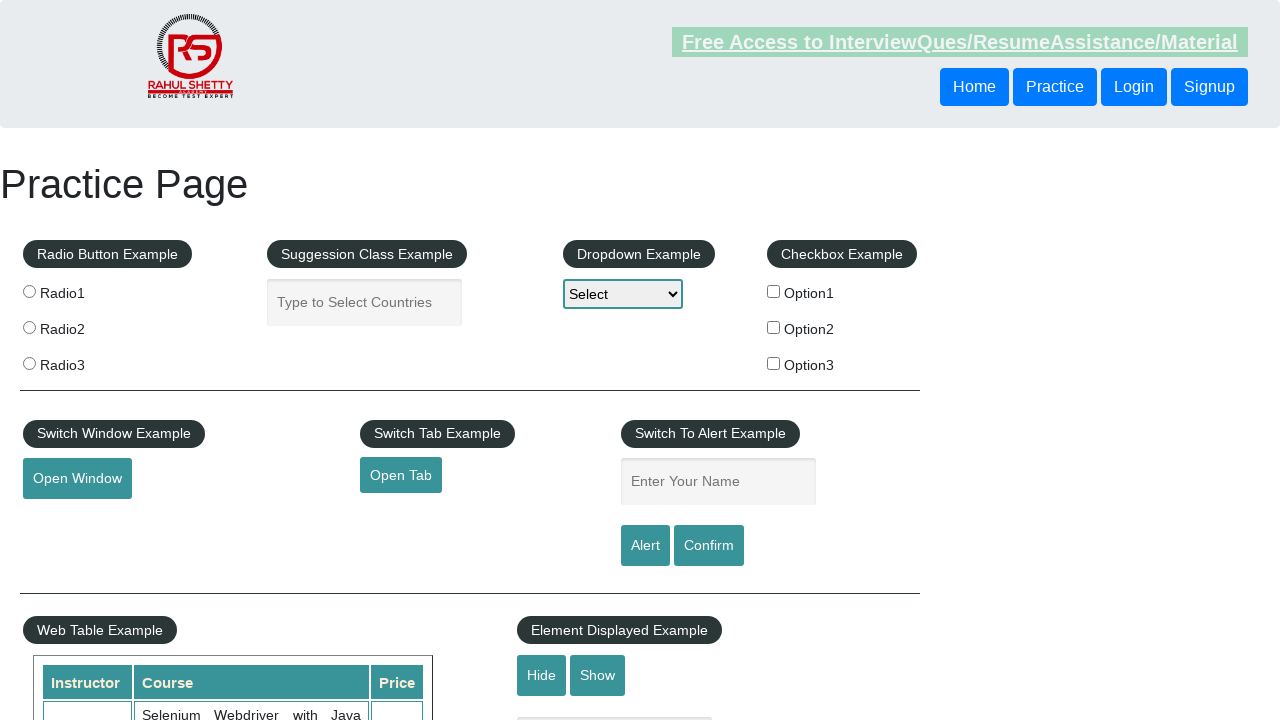

Clicked first checkbox to check it at (774, 291) on #checkBoxOption1
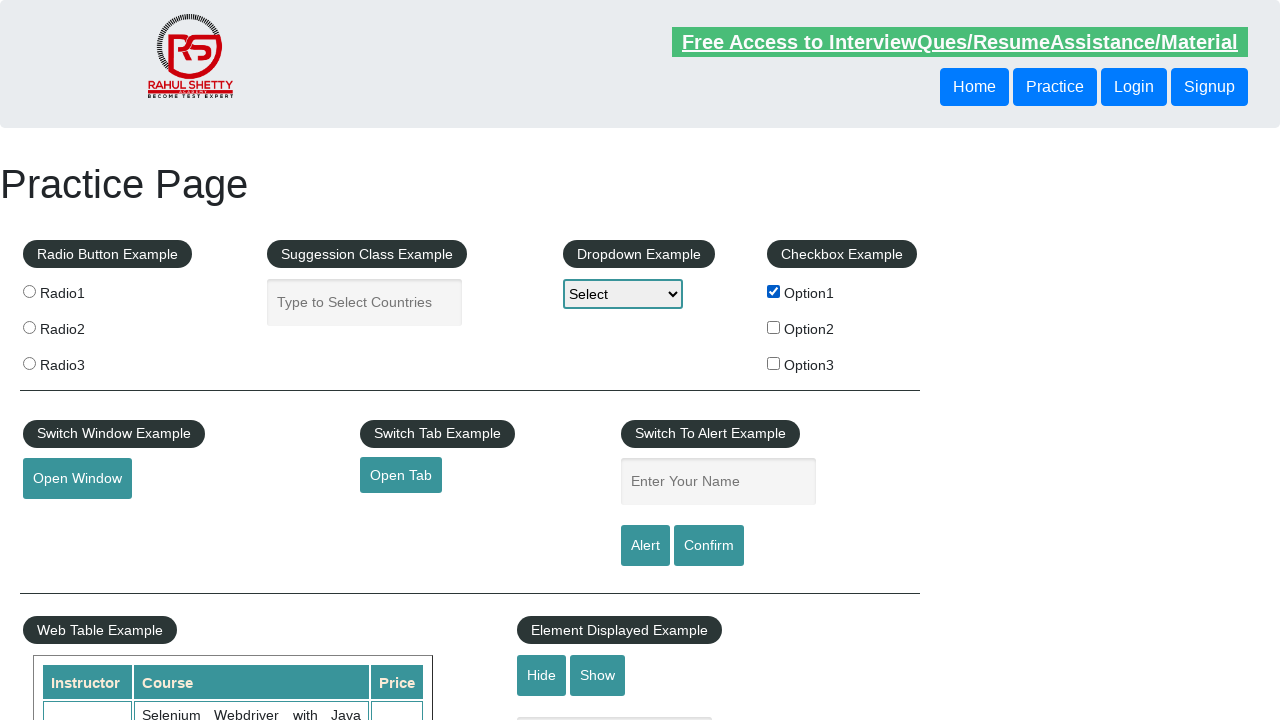

Verified first checkbox is checked
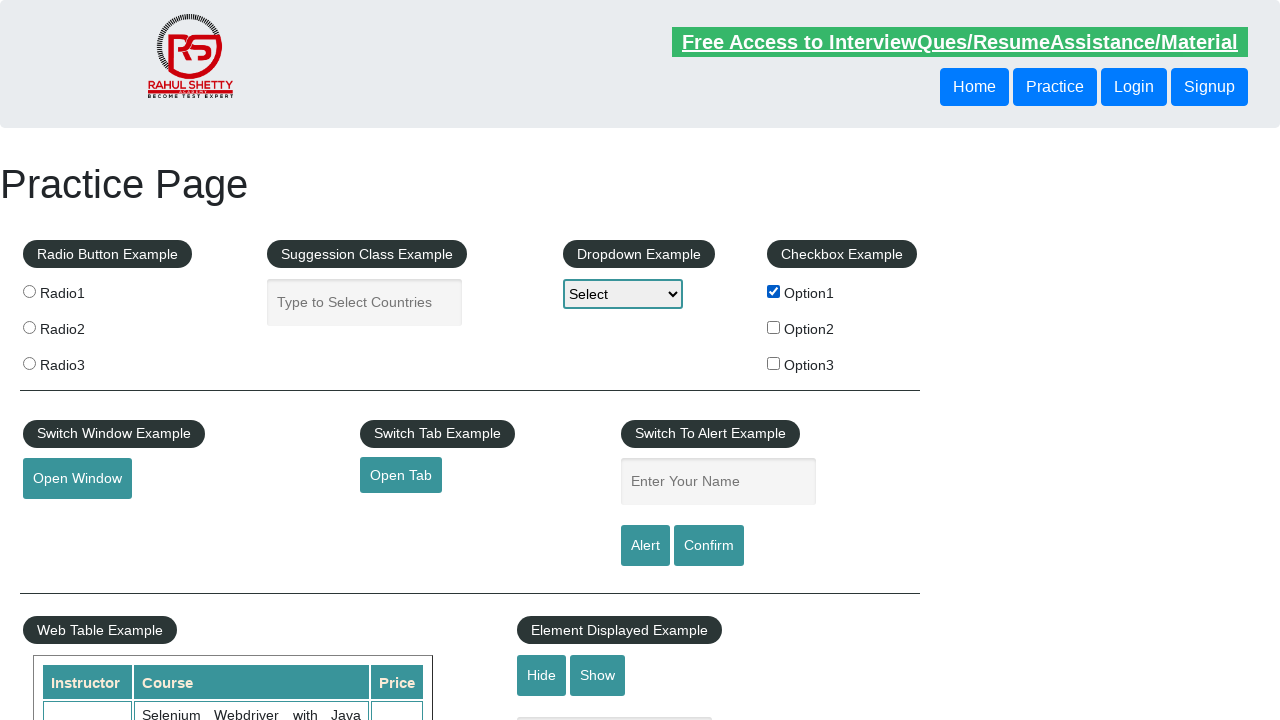

Clicked first checkbox again to uncheck it at (774, 291) on #checkBoxOption1
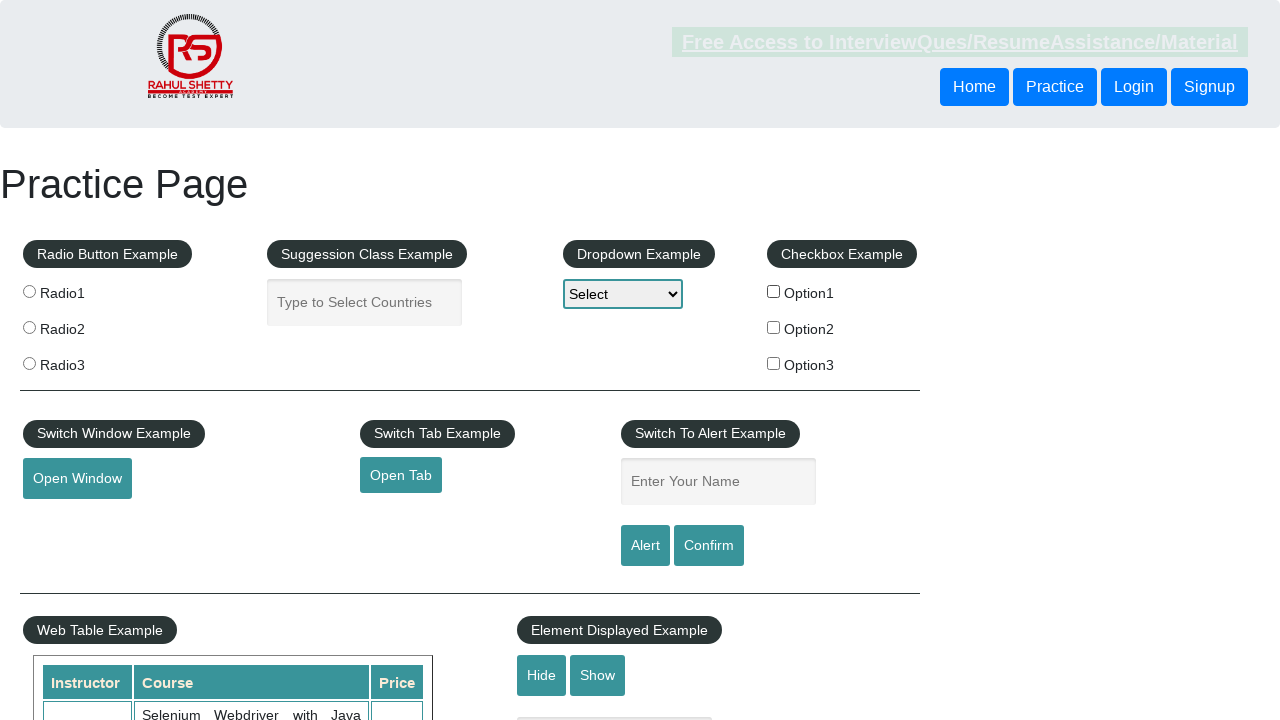

Verified first checkbox is unchecked
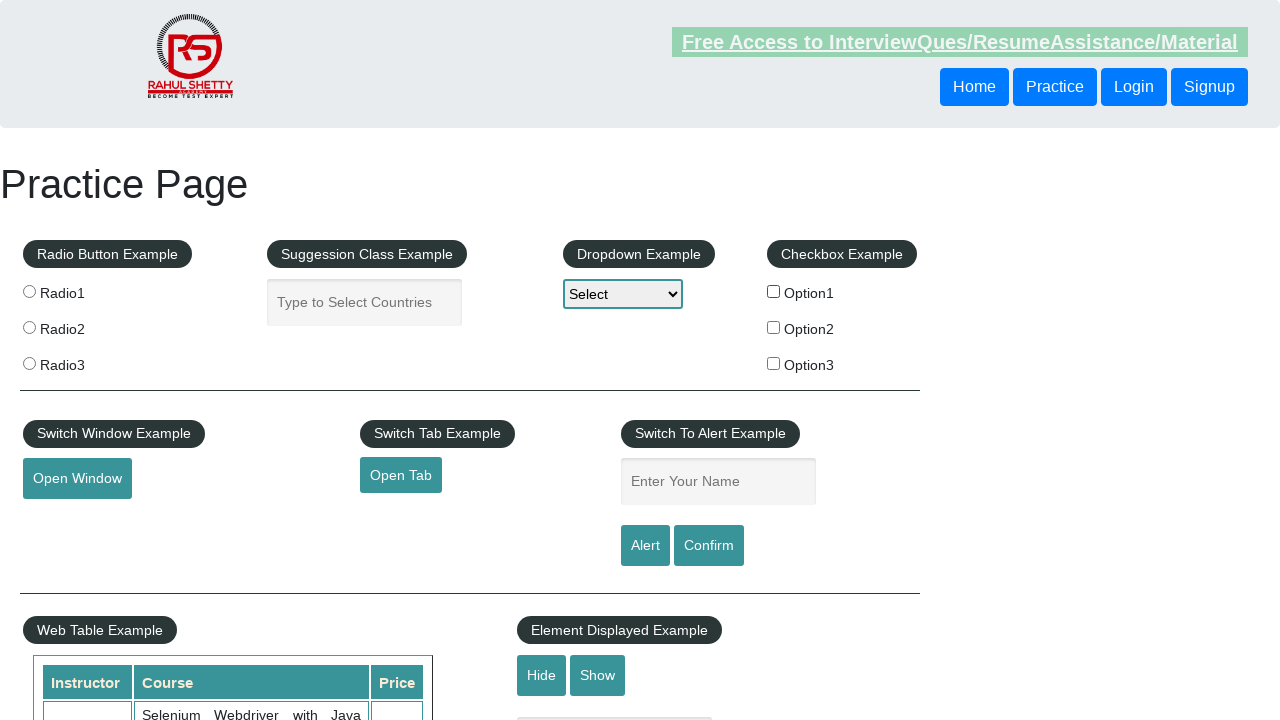

Counted total checkboxes on page: 3
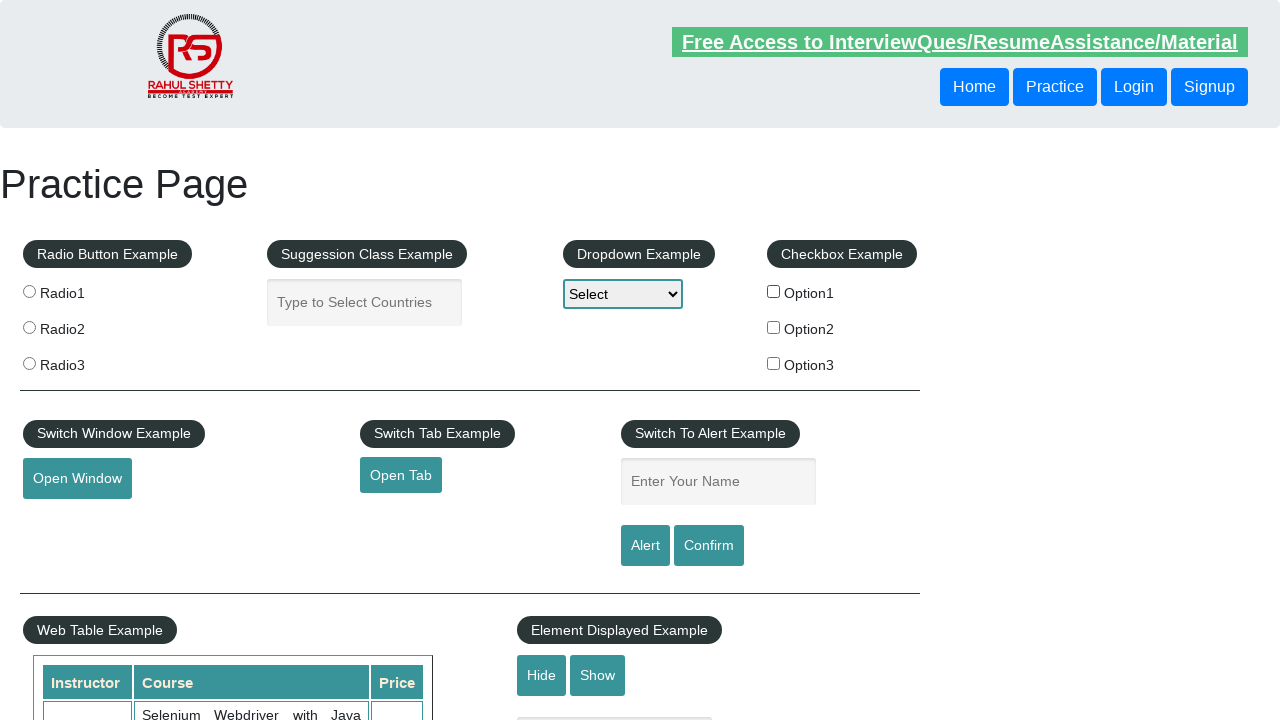

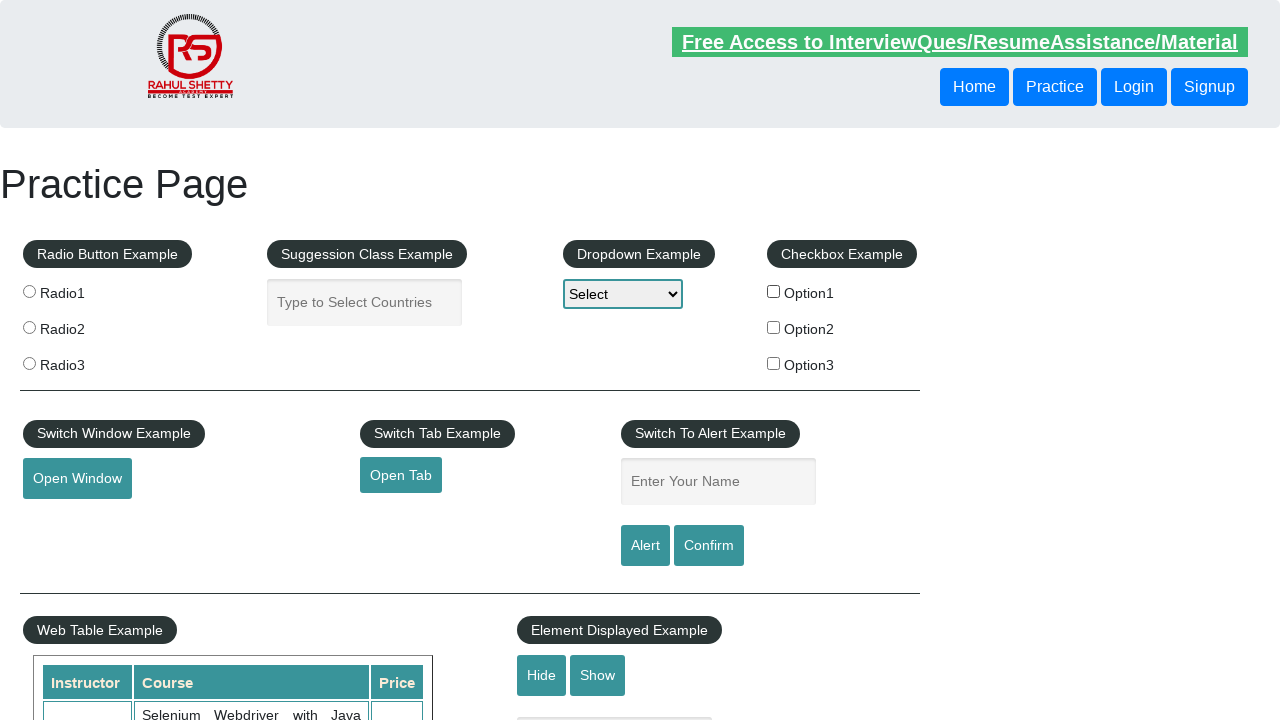